Navigates to the Sauce Labs guinea pig test page and validates that the page title is correct.

Starting URL: https://saucelabs.com/test/guinea-pig

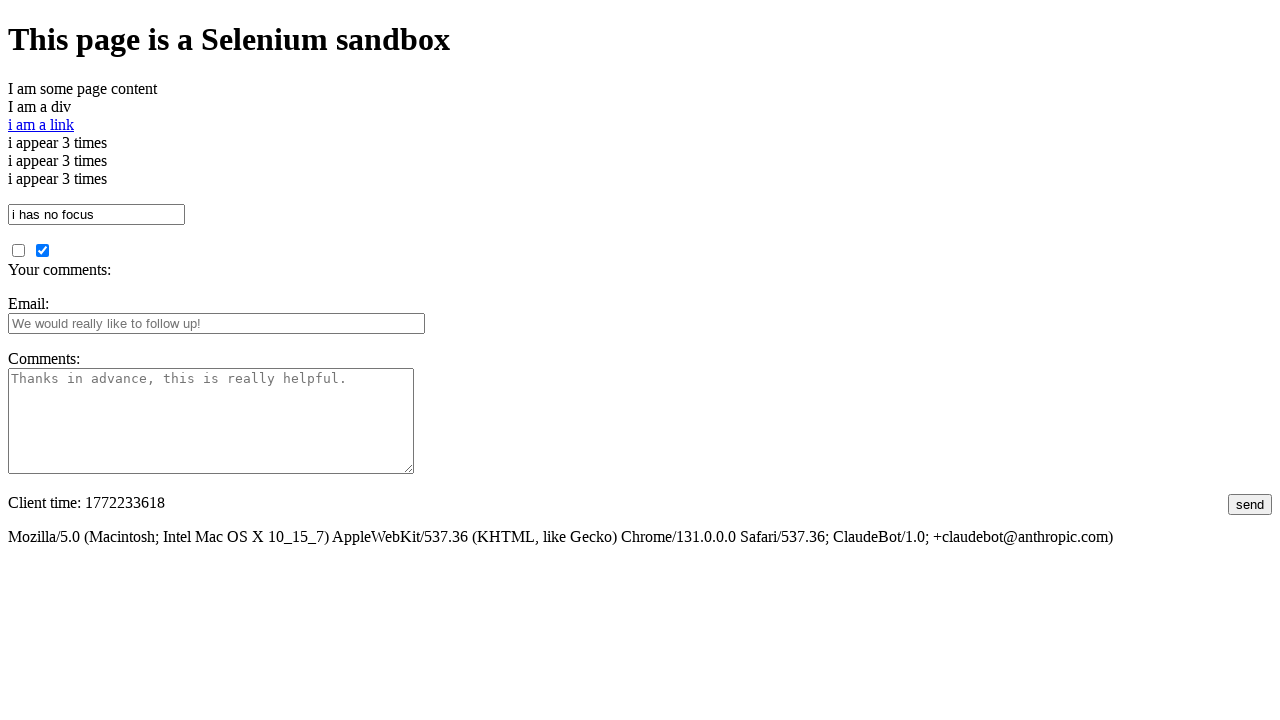

Navigated to Sauce Labs guinea pig test page
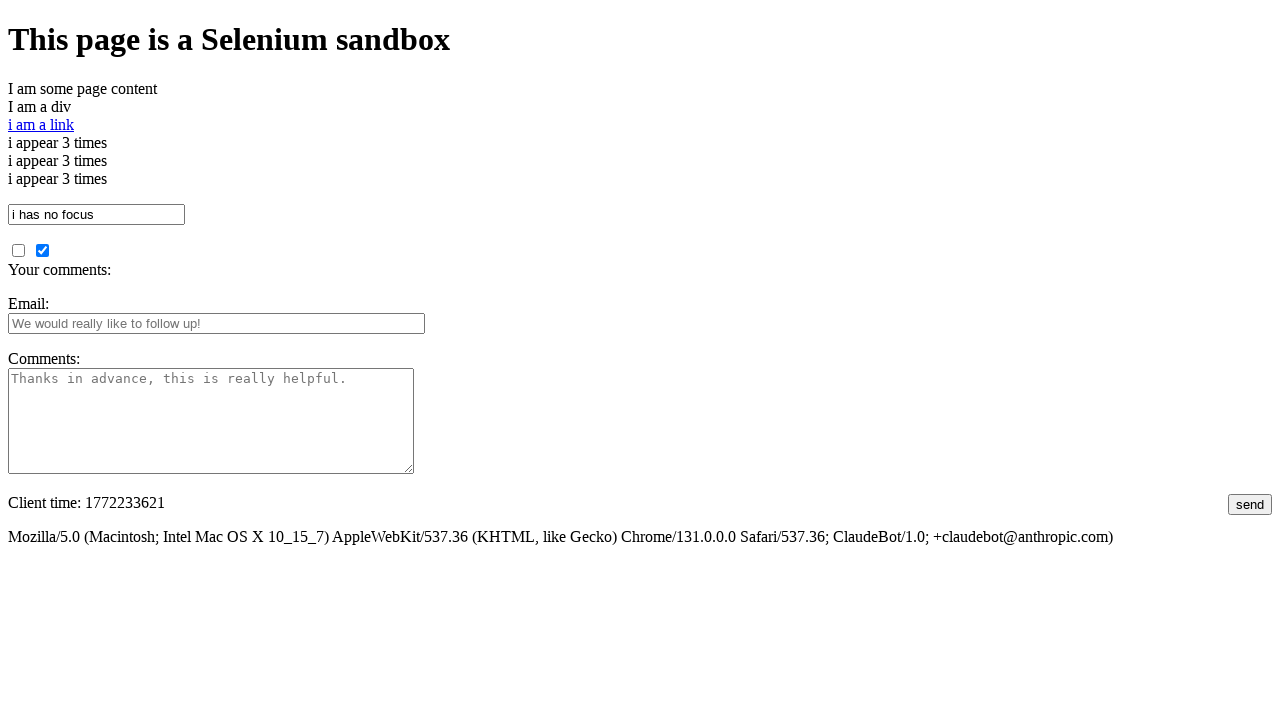

Page DOM content loaded
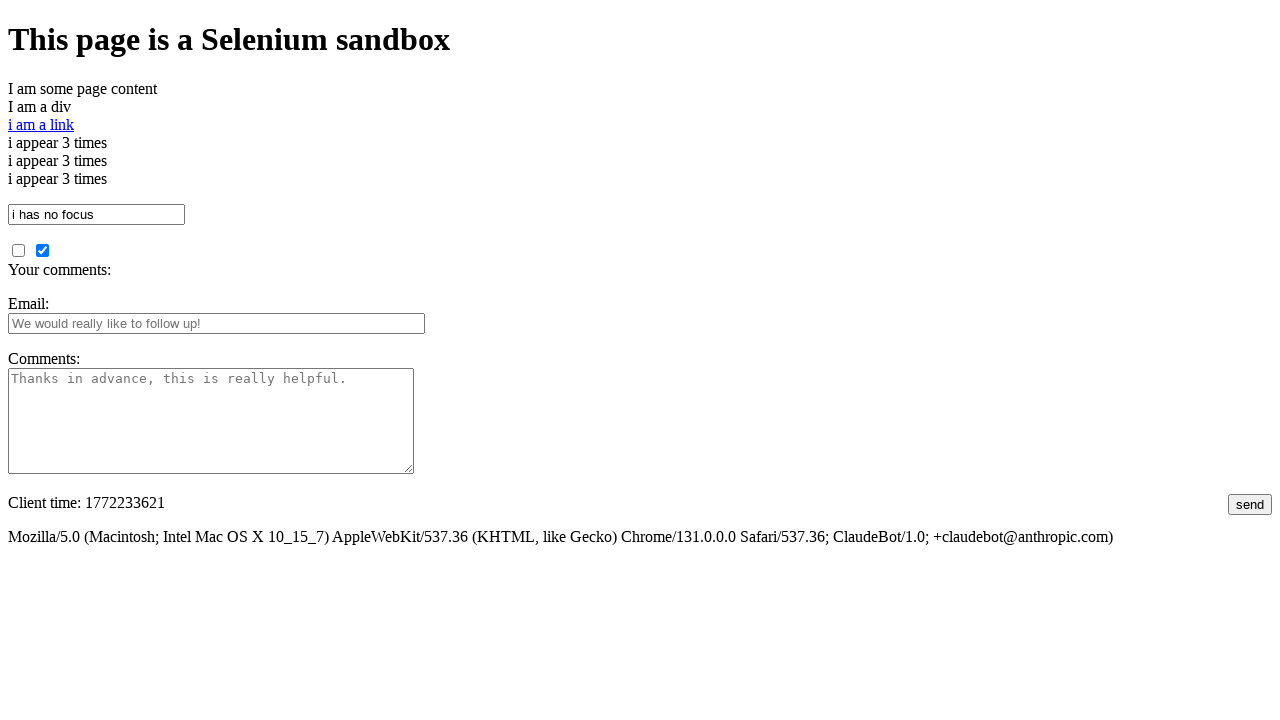

Validated page title is 'I am a page title - Sauce Labs'
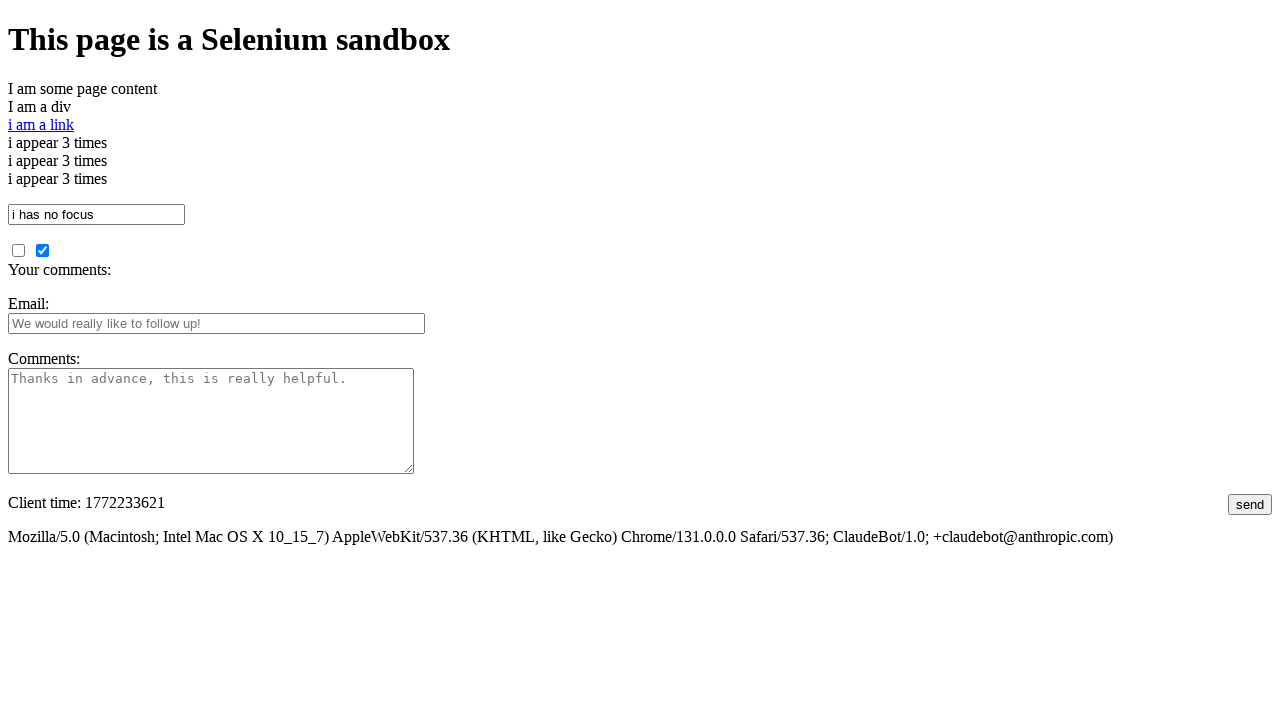

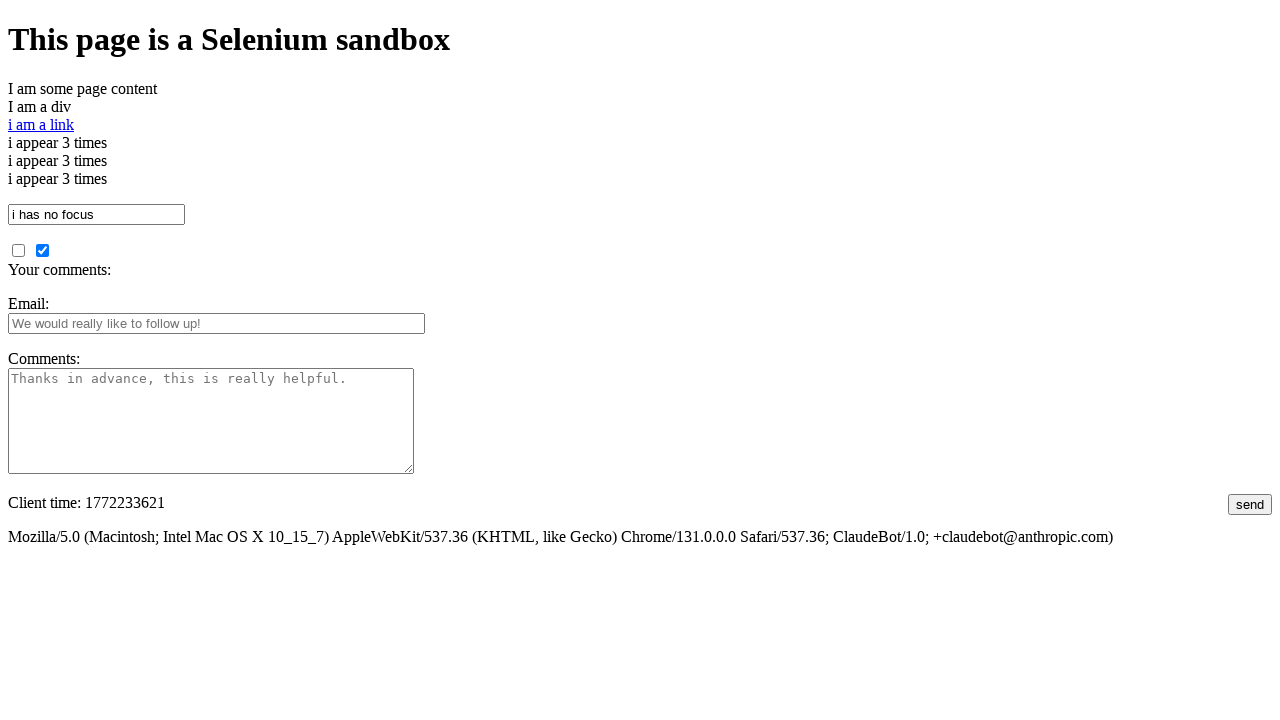